Adds all available products to the shopping cart by clicking all "Add to cart" buttons, then navigates to the cart page

Starting URL: https://rahulshettyacademy.com/angularpractice/shop

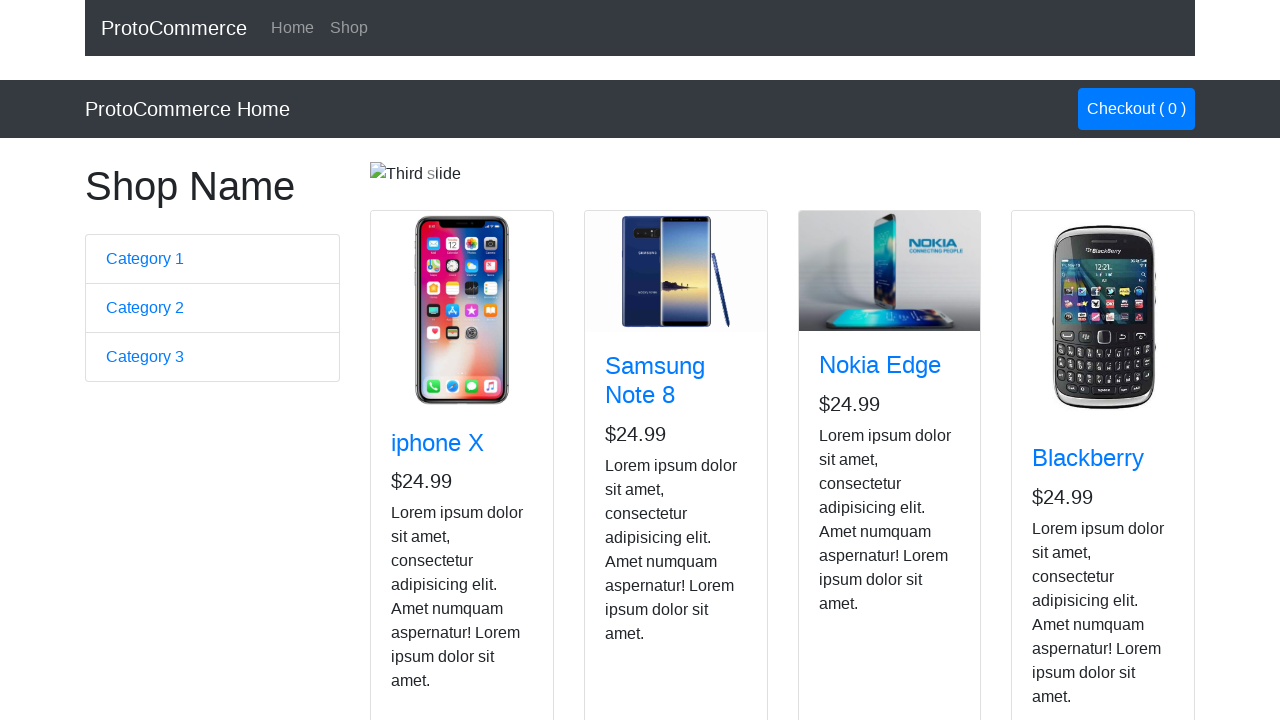

Waited for product cards to load
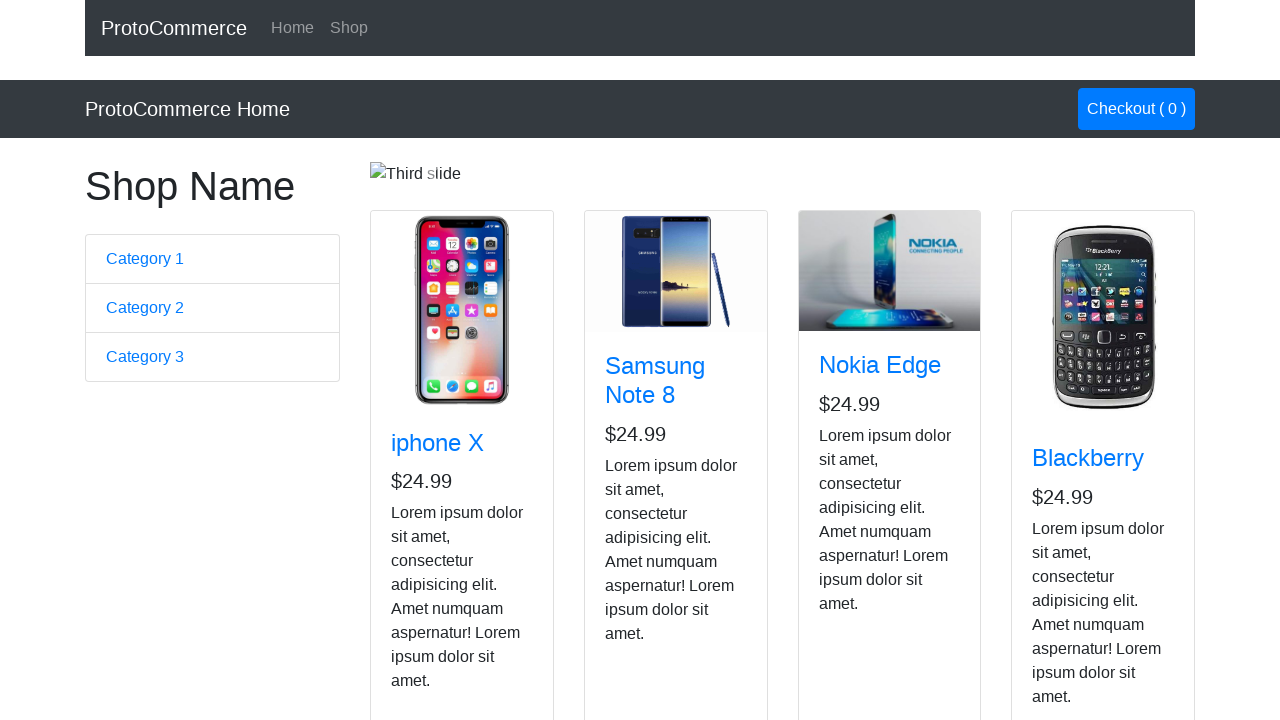

Found all 'Add to cart' buttons on the shop page
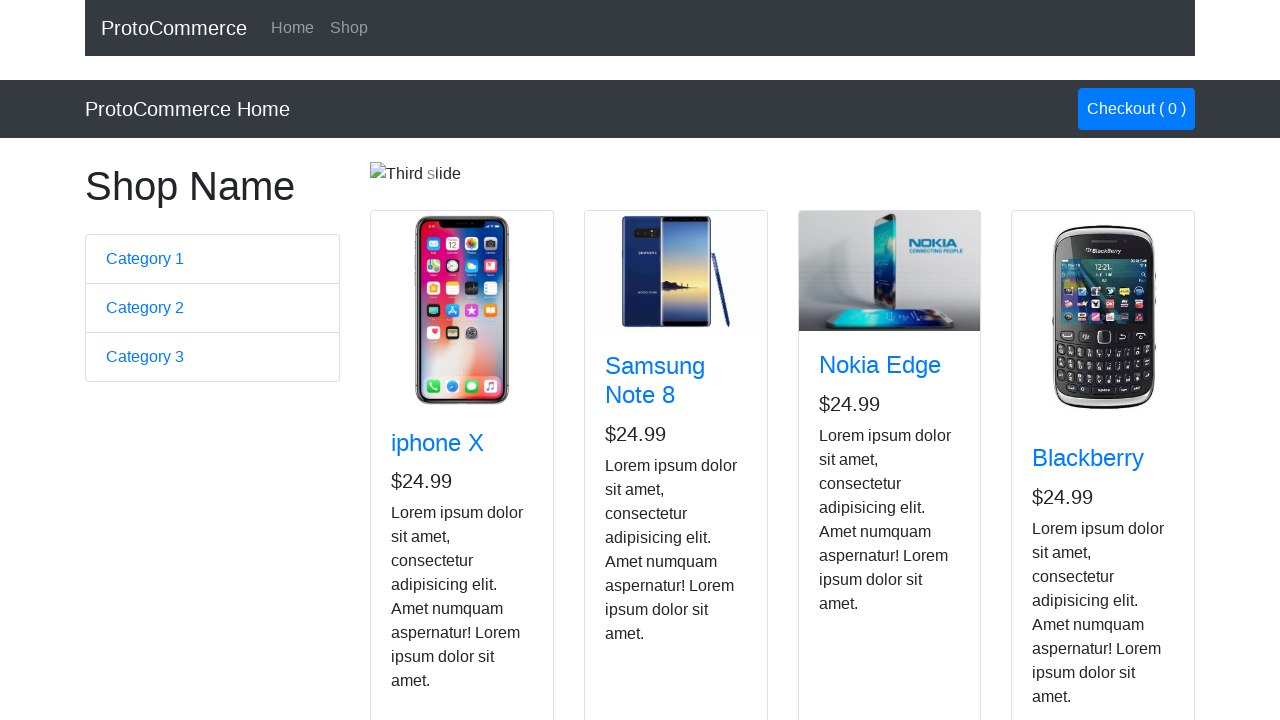

Clicked 'Add to cart' button to add product to shopping cart at (427, 528) on xpath=//div[contains(@class,'h-100')]//button >> nth=0
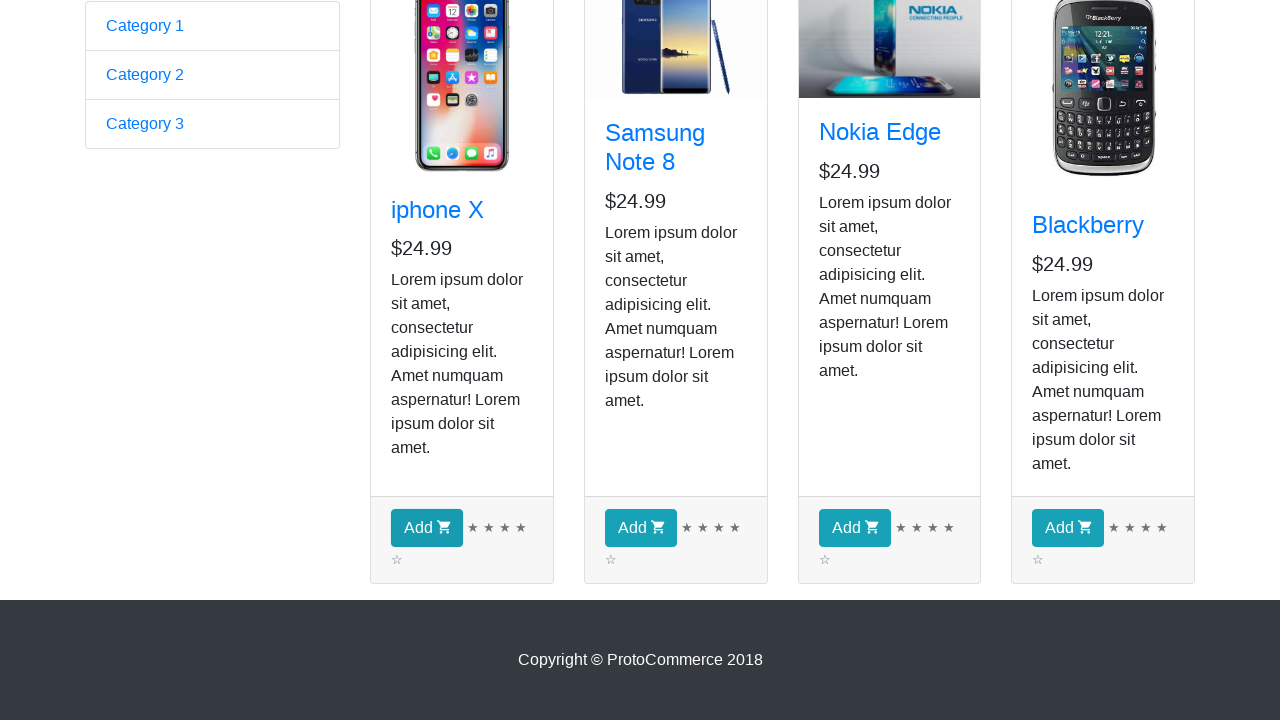

Clicked 'Add to cart' button to add product to shopping cart at (641, 528) on xpath=//div[contains(@class,'h-100')]//button >> nth=1
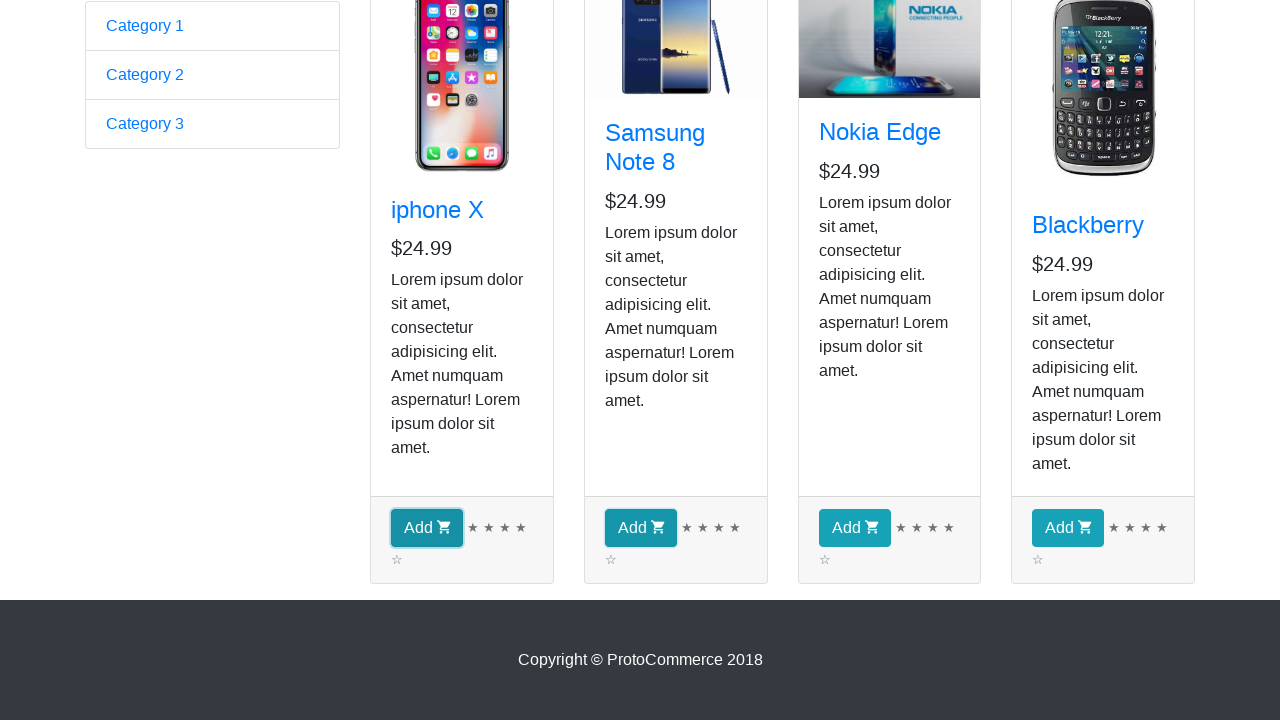

Clicked 'Add to cart' button to add product to shopping cart at (854, 528) on xpath=//div[contains(@class,'h-100')]//button >> nth=2
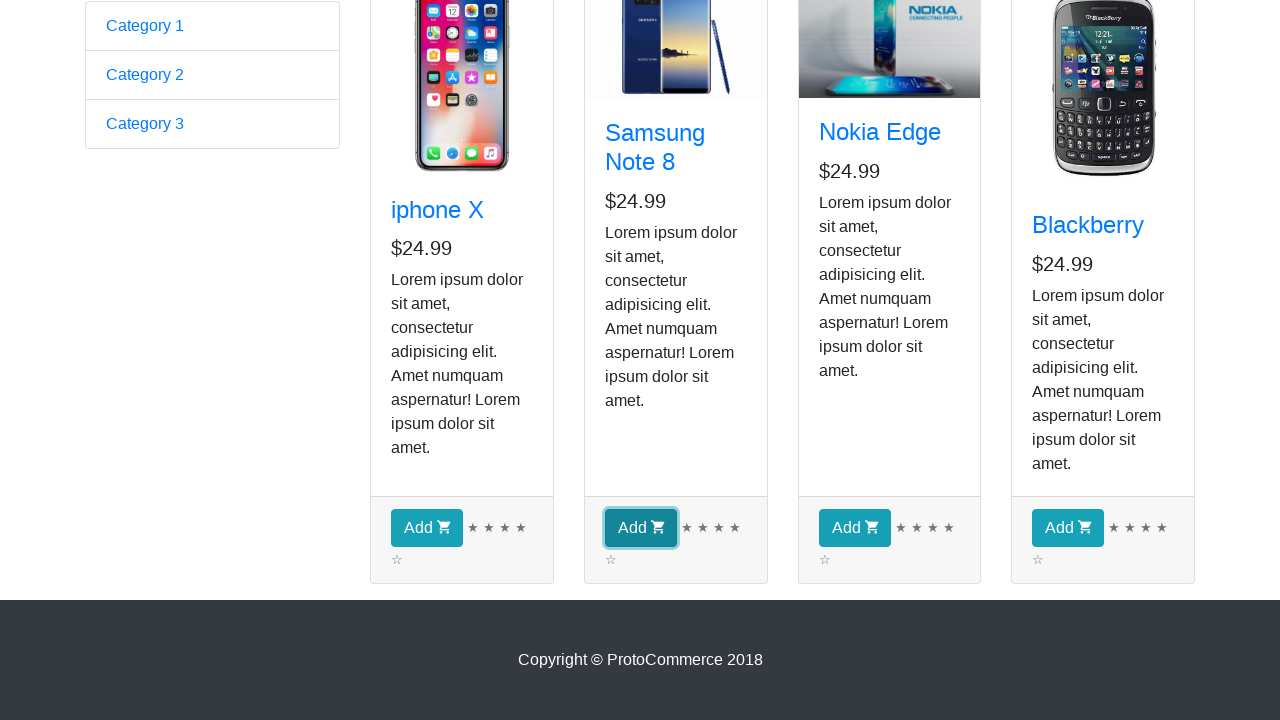

Clicked 'Add to cart' button to add product to shopping cart at (1068, 528) on xpath=//div[contains(@class,'h-100')]//button >> nth=3
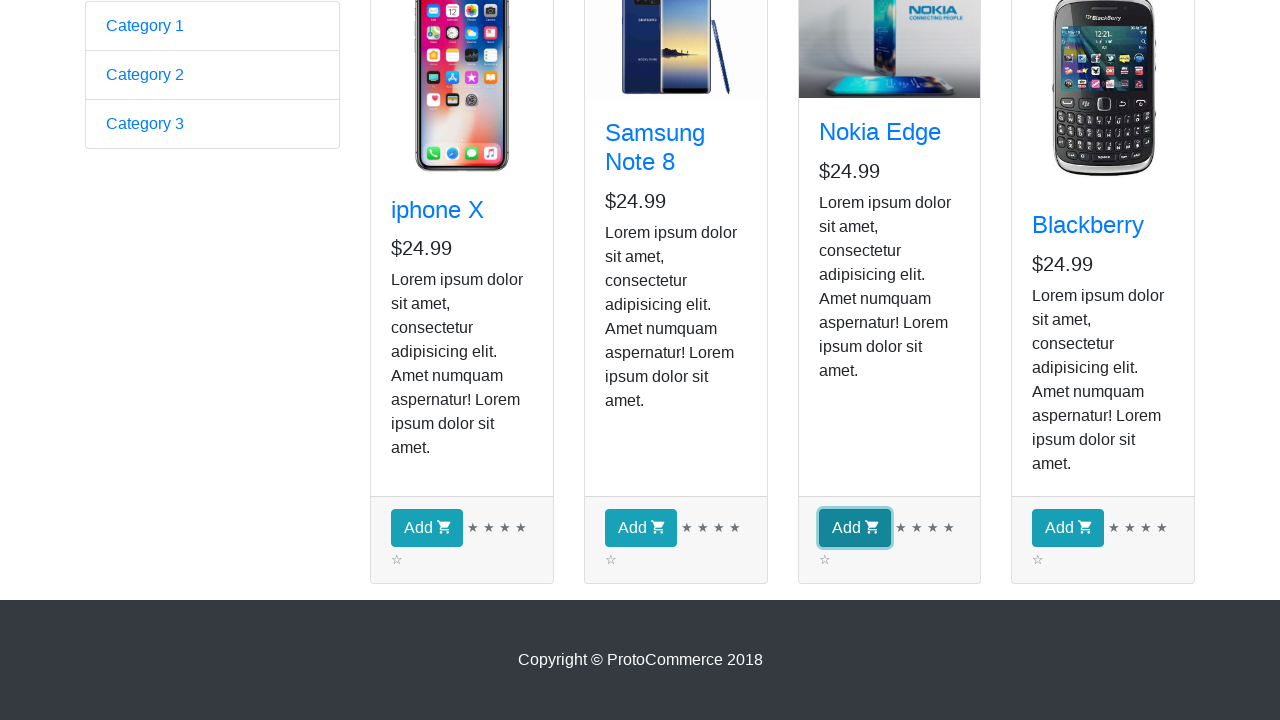

Clicked on cart link in navigation to navigate to cart page at (1136, 109) on xpath=//div[@id='navbarResponsive']/ul/li
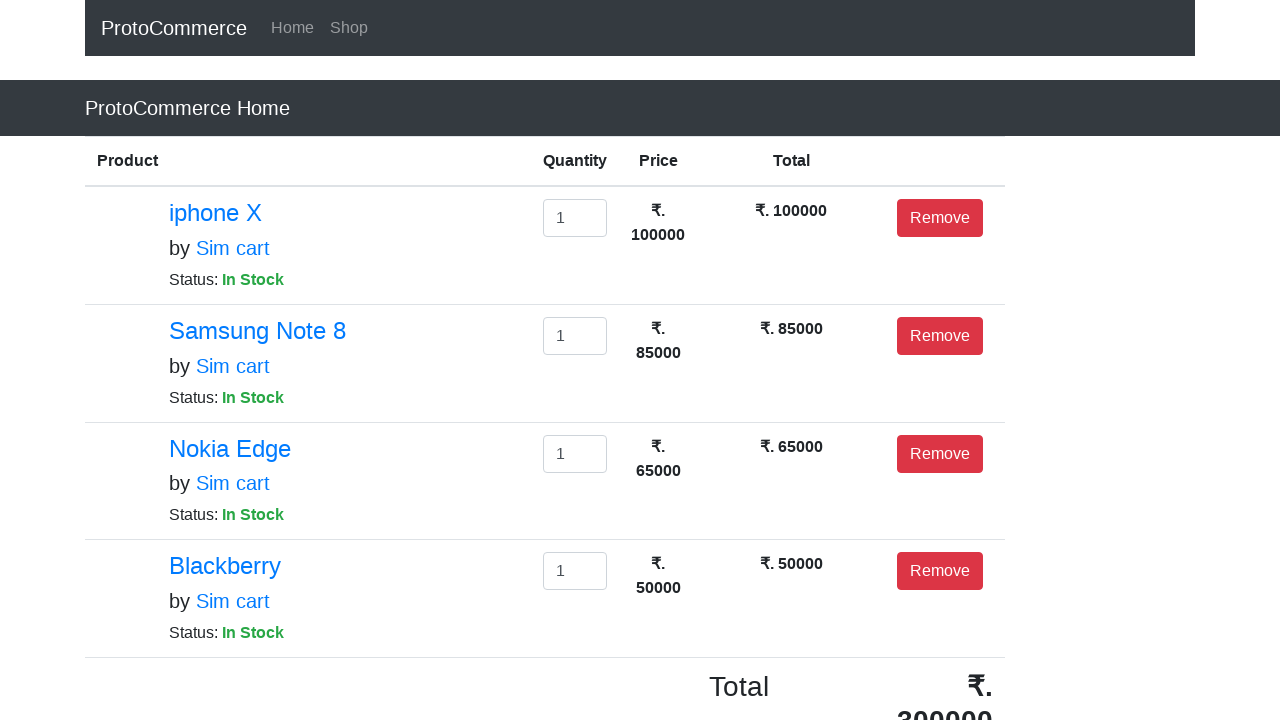

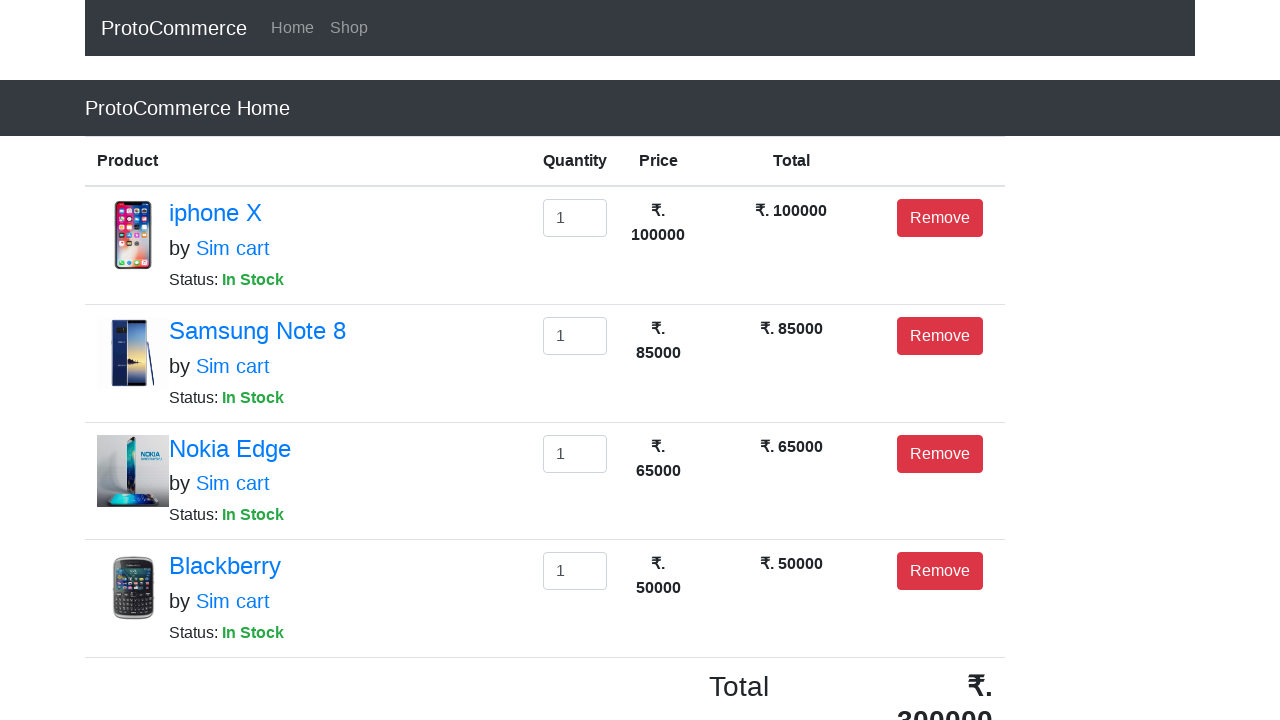